Searches for flights from Boston to London and verifies the results page displays correctly

Starting URL: https://blazedemo.com/

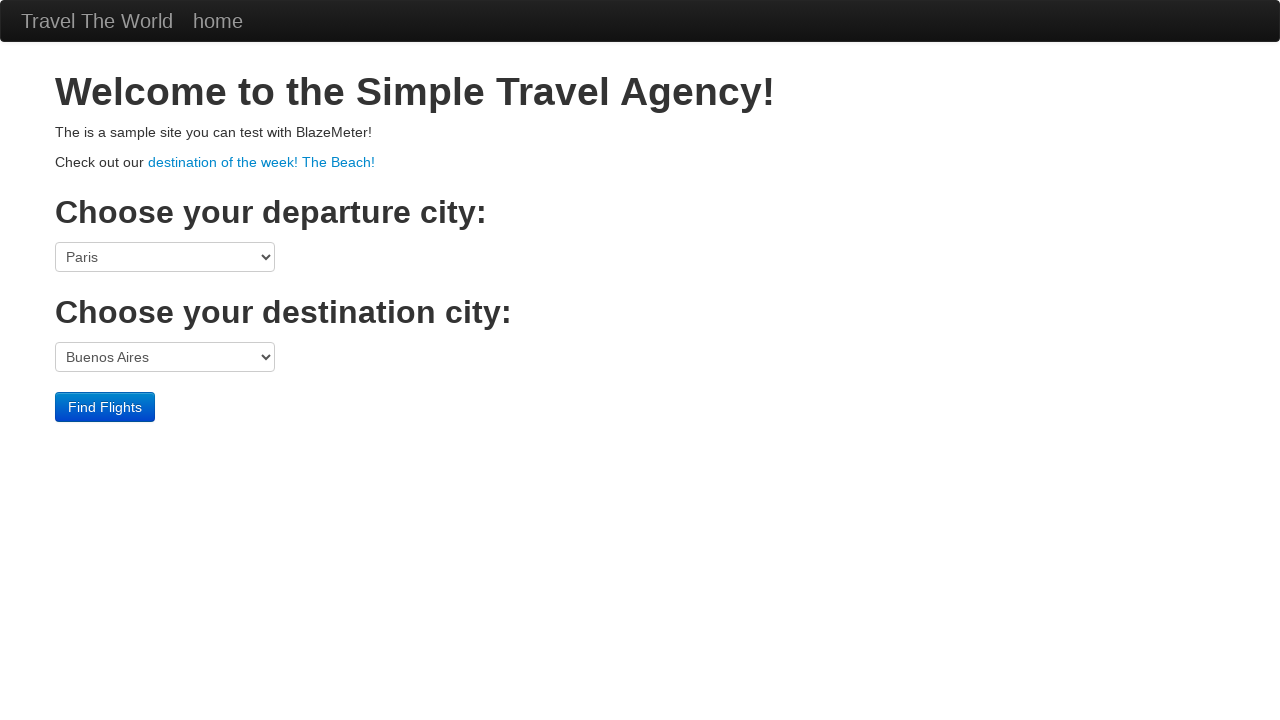

Selected Boston as departure city on select[name='fromPort']
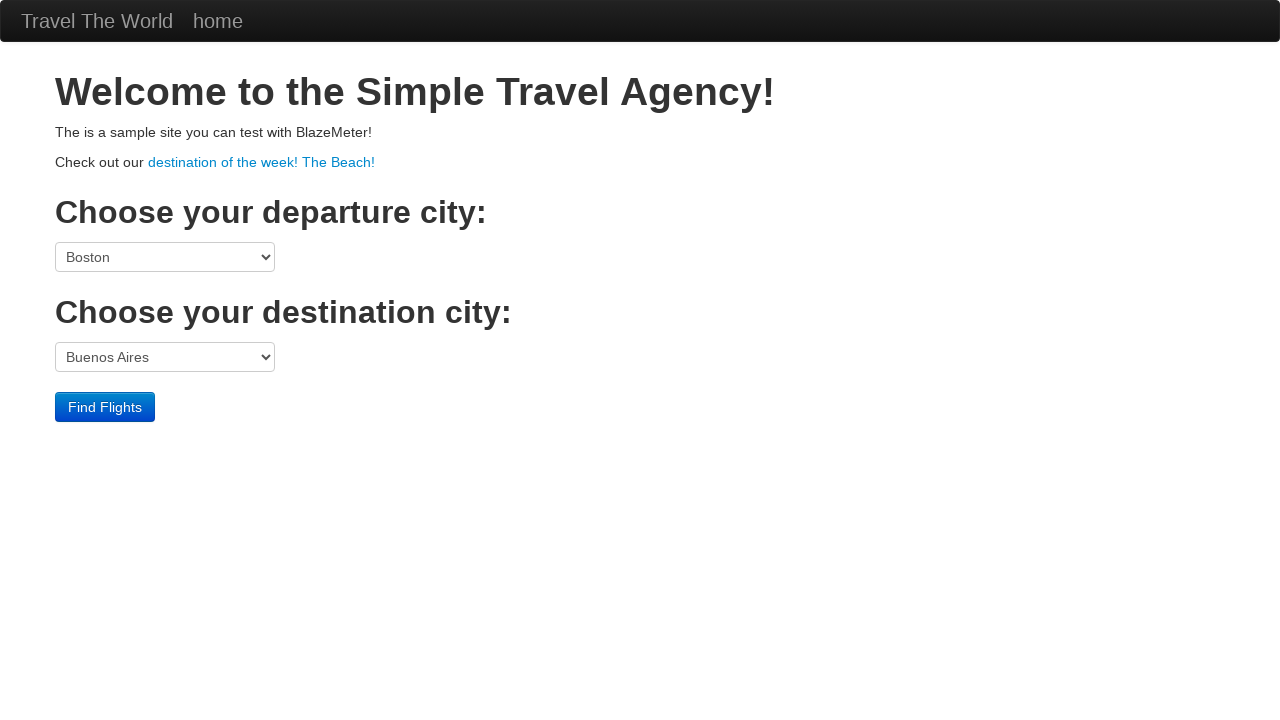

Selected London as destination city on select[name='toPort']
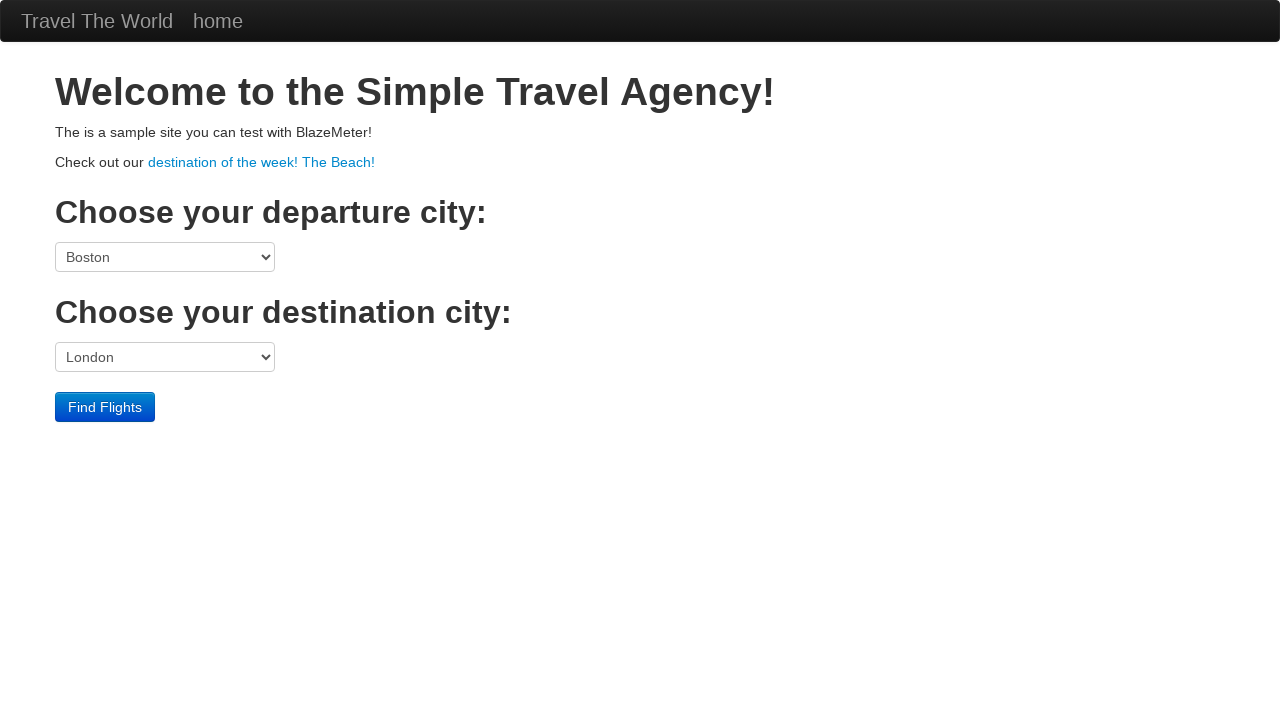

Clicked Find Flights button at (105, 407) on input.btn.btn-primary
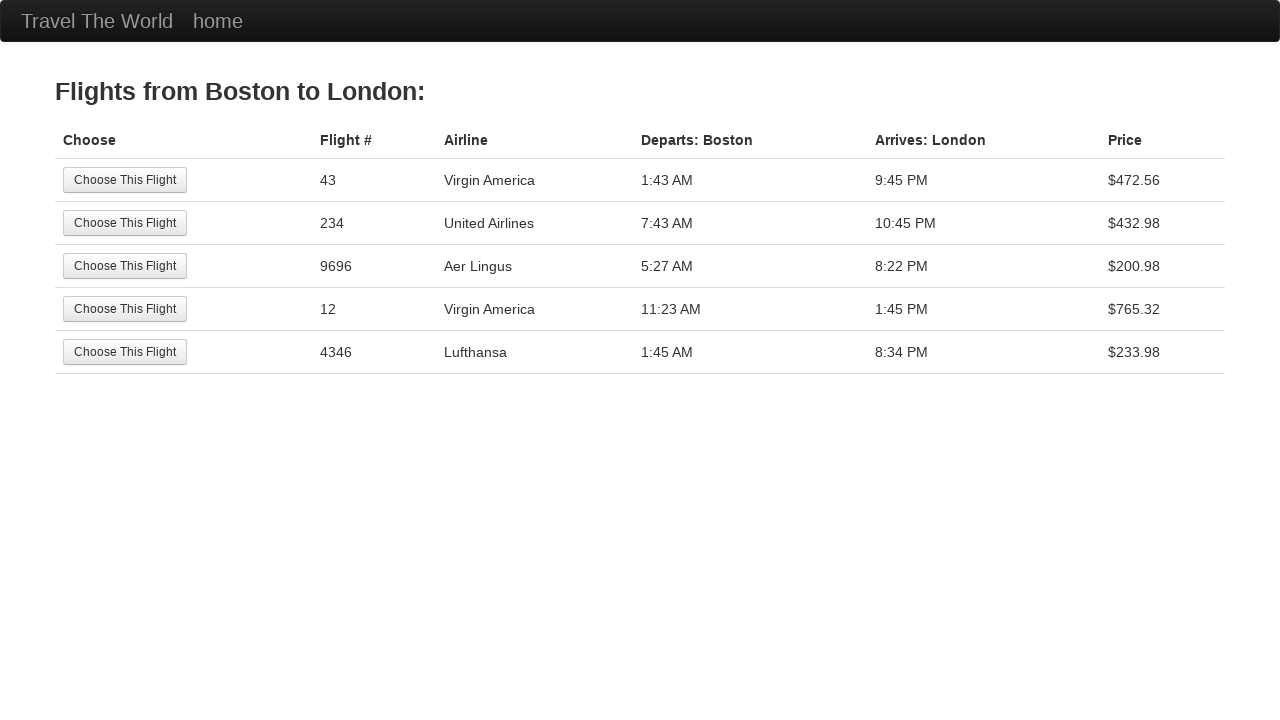

Retrieved results page header text
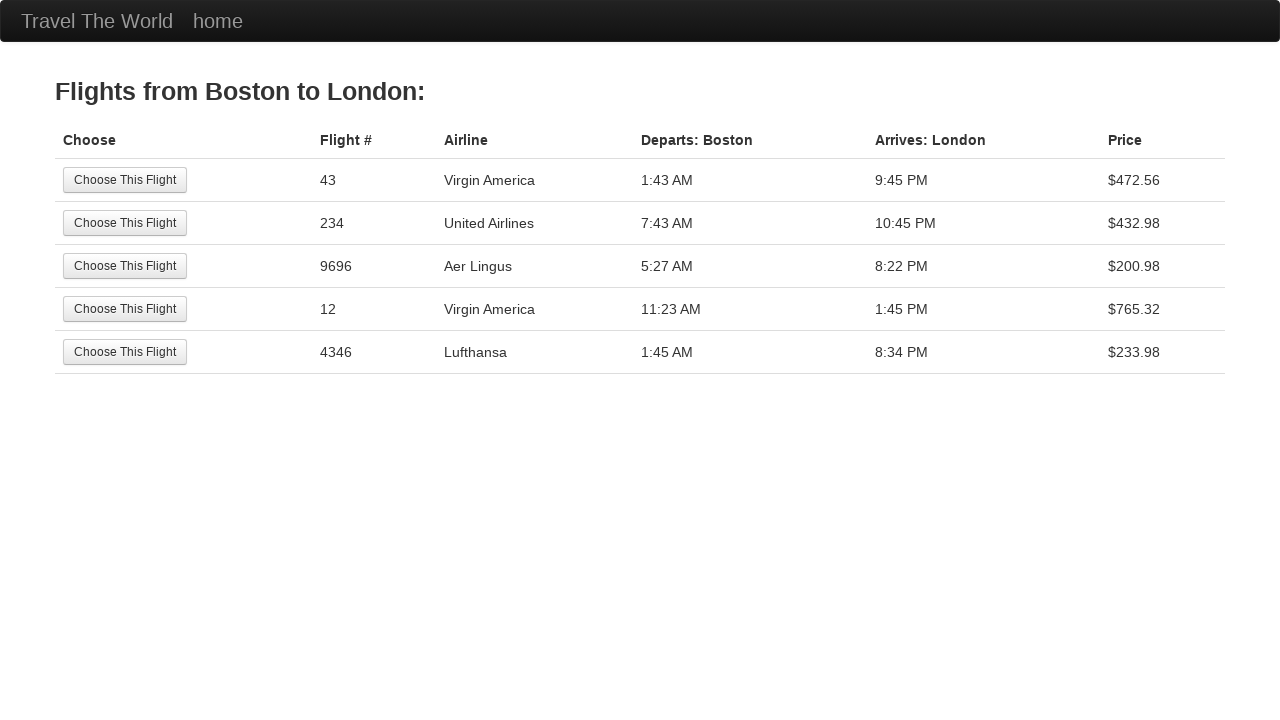

Verified results page displays flights from Boston to London
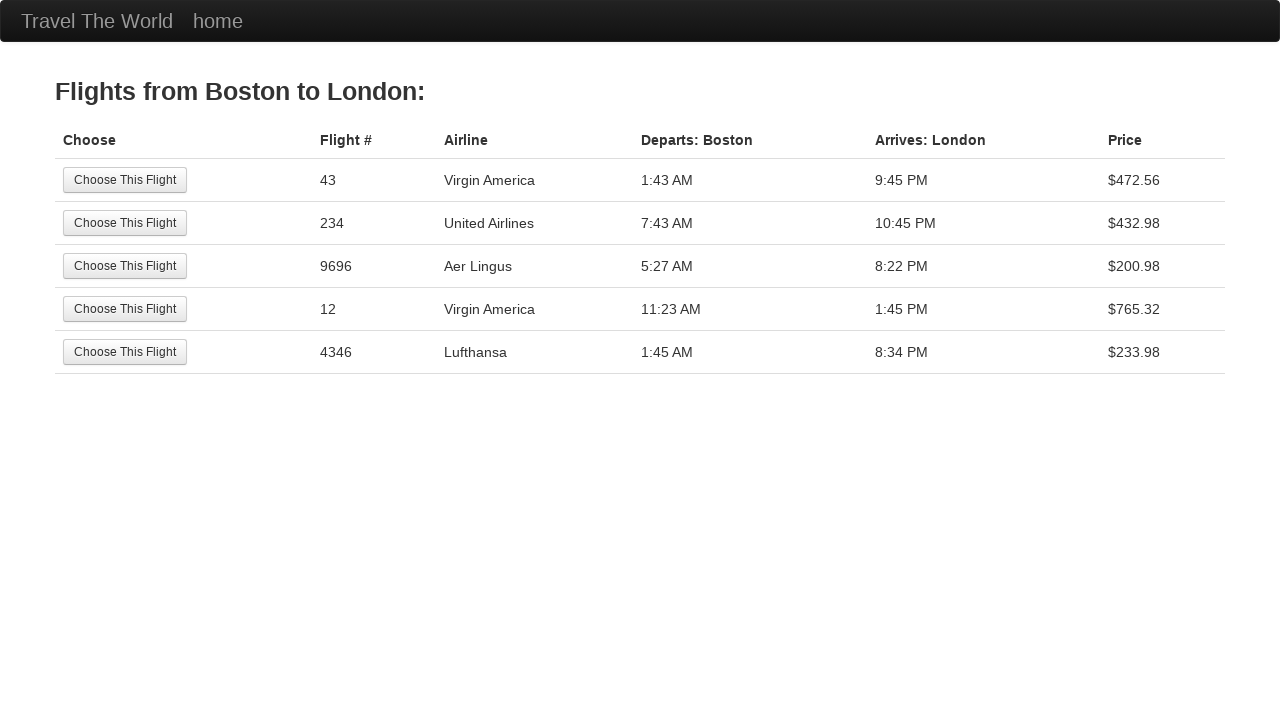

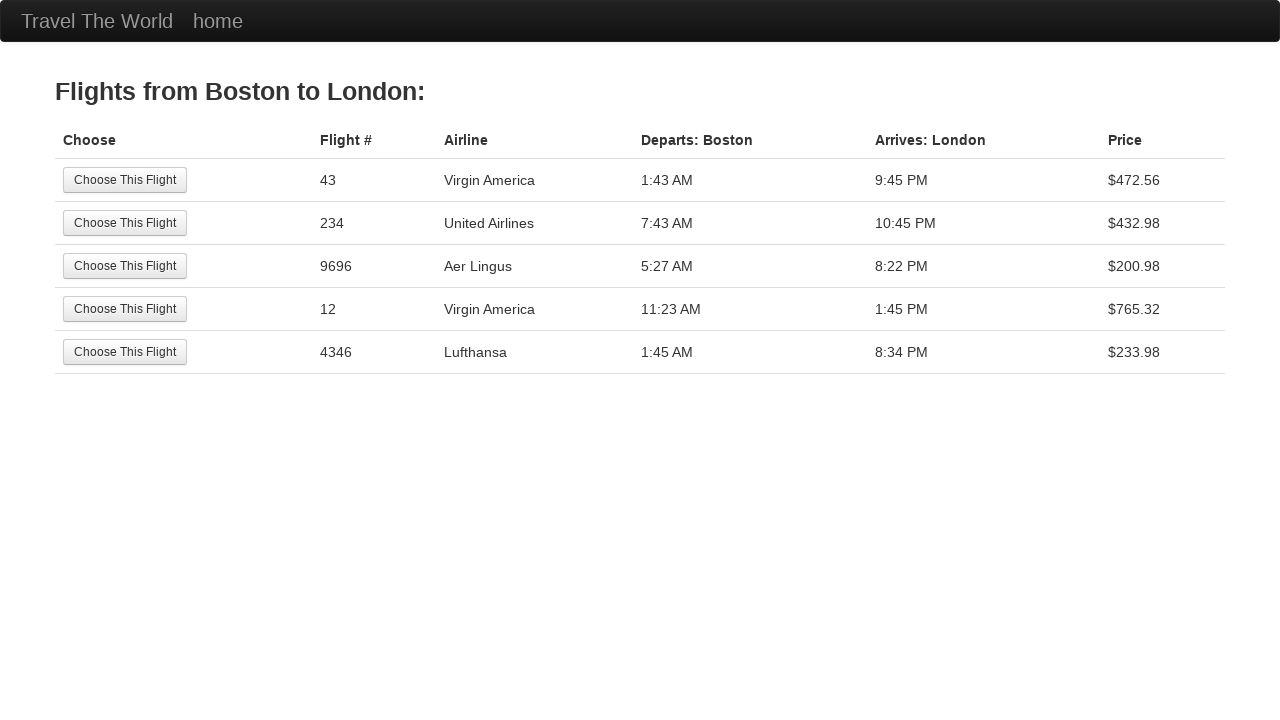